Tests a browser-based game called Giraffaconda by clicking the start game button and then performing multiple clicks on the game canvas to interact with the game.

Starting URL: http://cartelle.nl/giraffaconda/

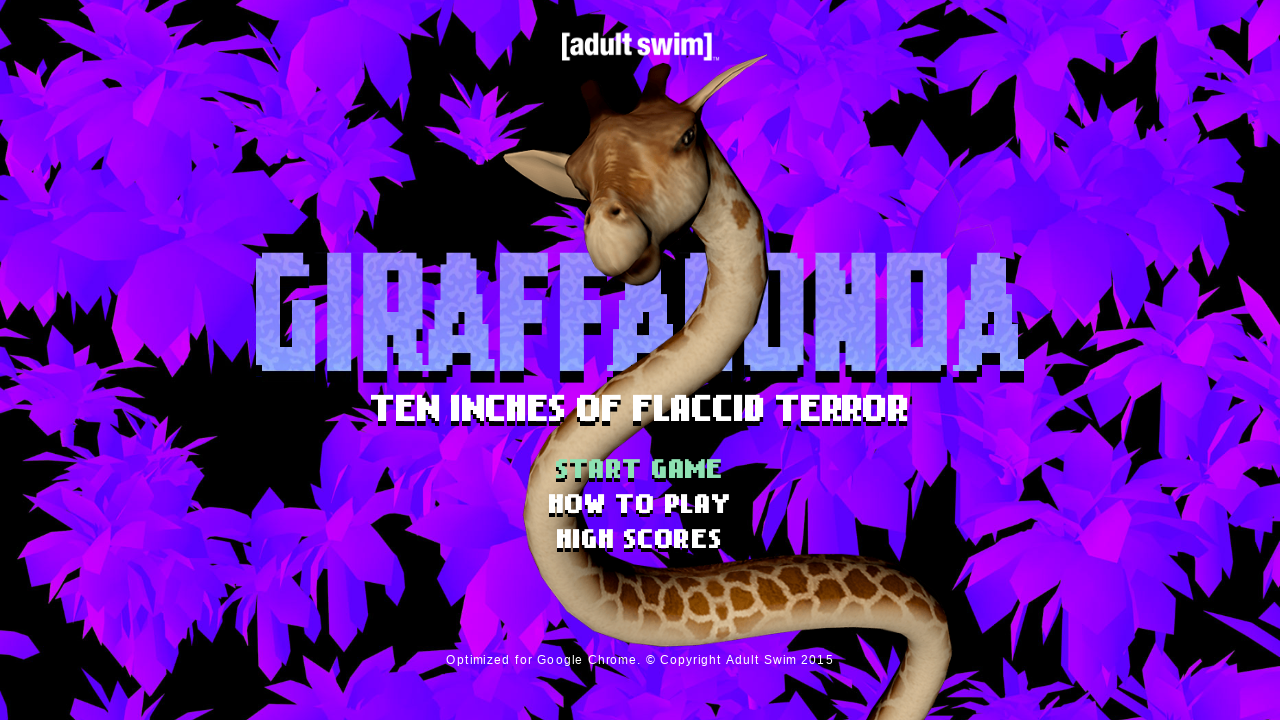

Clicked START GAME heading to begin the game at (640, 471) on internal:role=heading[name="START GAME"i]
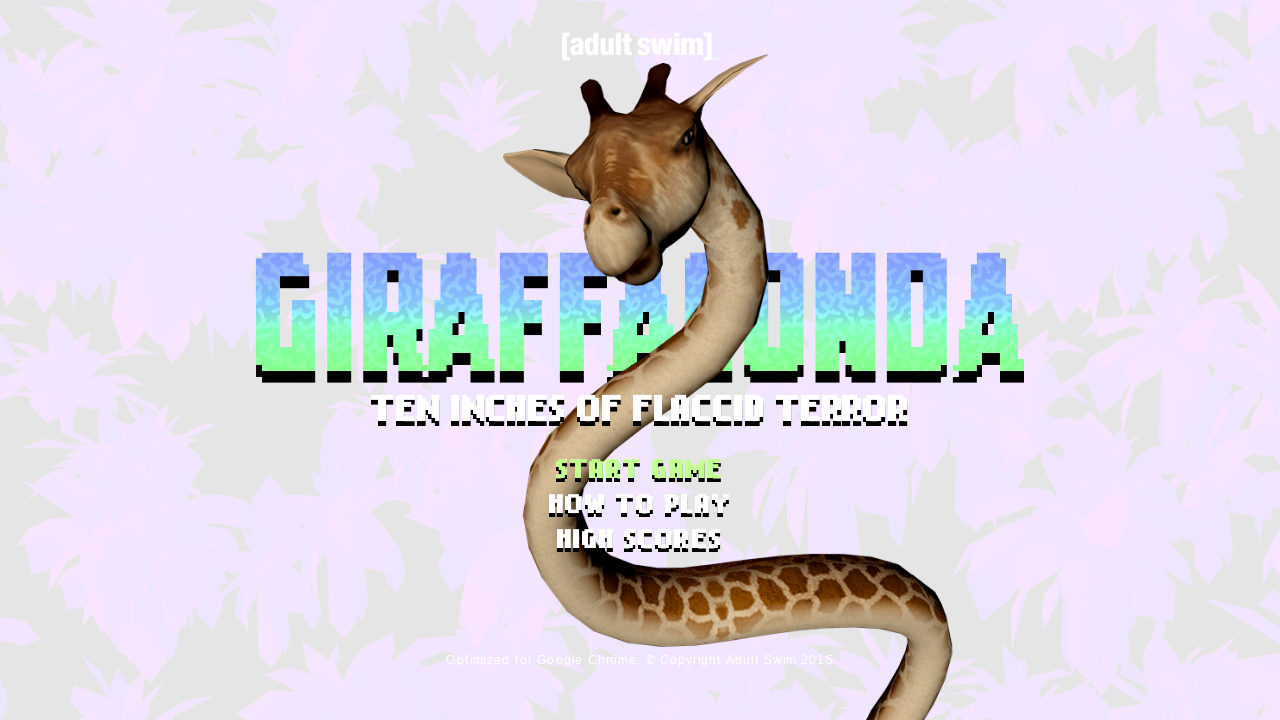

Clicked game canvas at position (603, 406) at (603, 404) on #game-canvas canvas
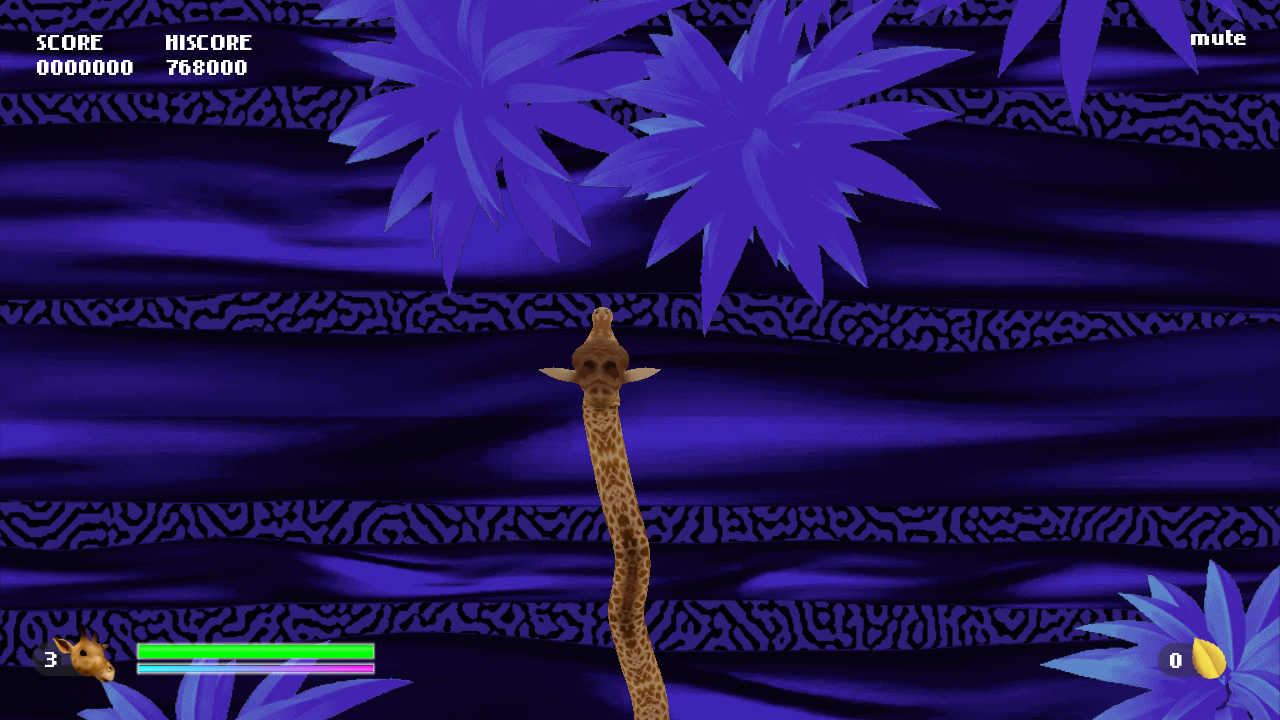

Clicked game canvas at position (594, 490) at (594, 488) on #game-canvas canvas
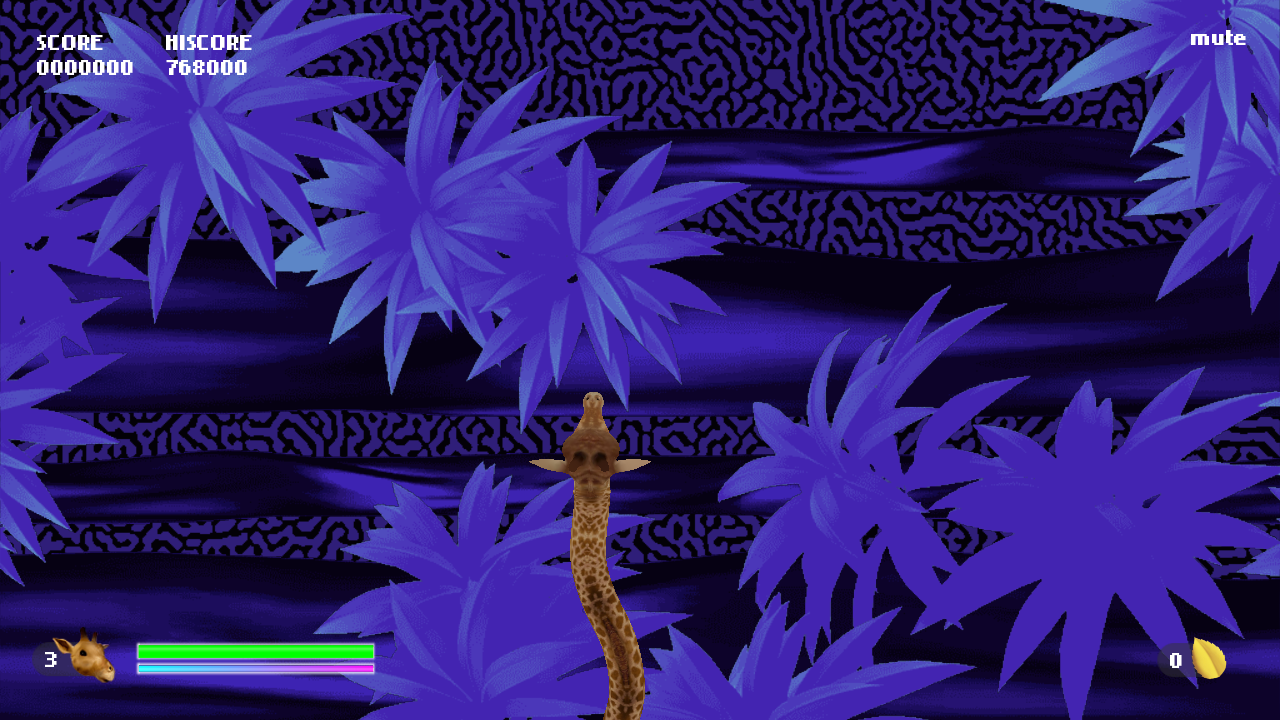

Double-clicked game canvas at position (575, 510) at (575, 508) on #game-canvas canvas
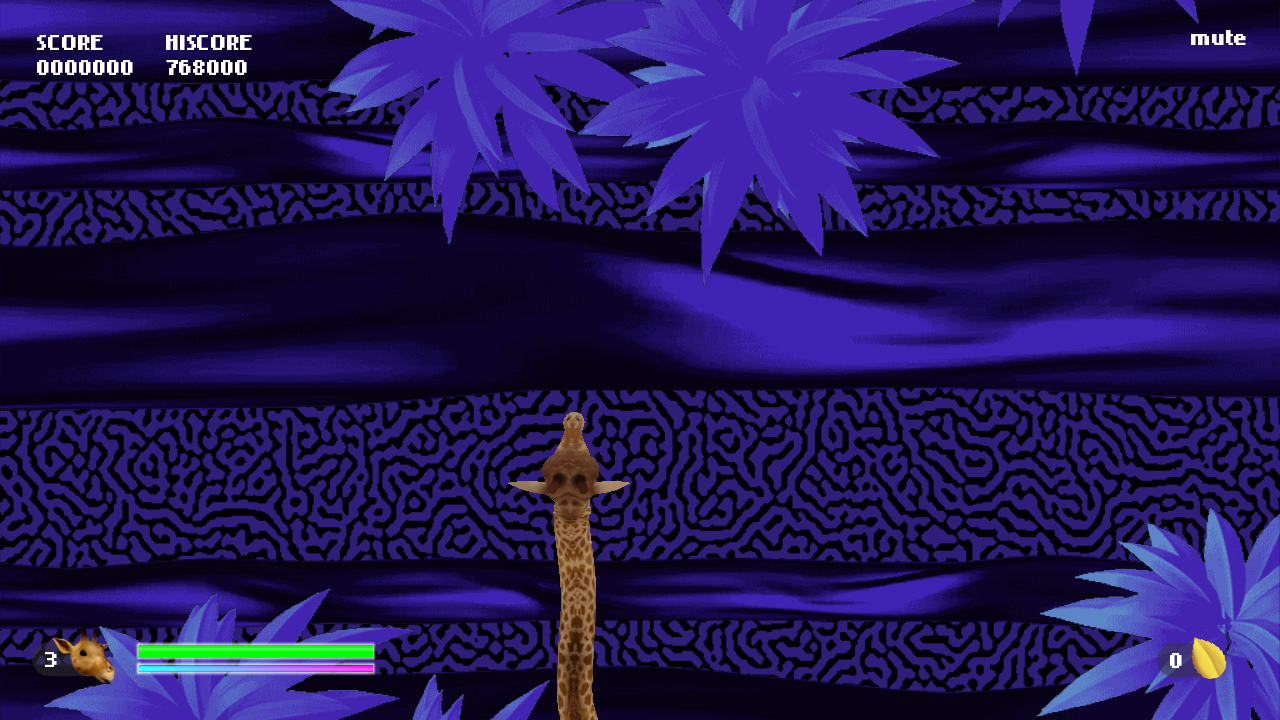

Clicked game canvas at position (545, 523) at (545, 522) on #game-canvas canvas
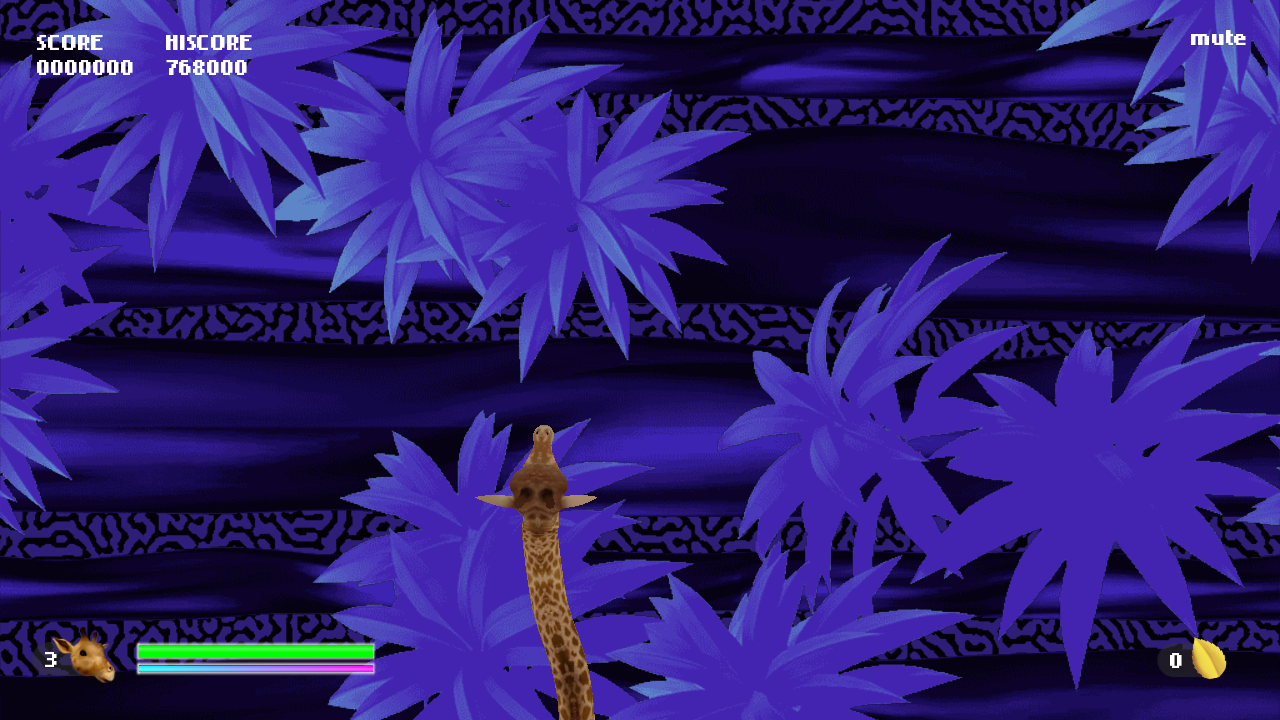

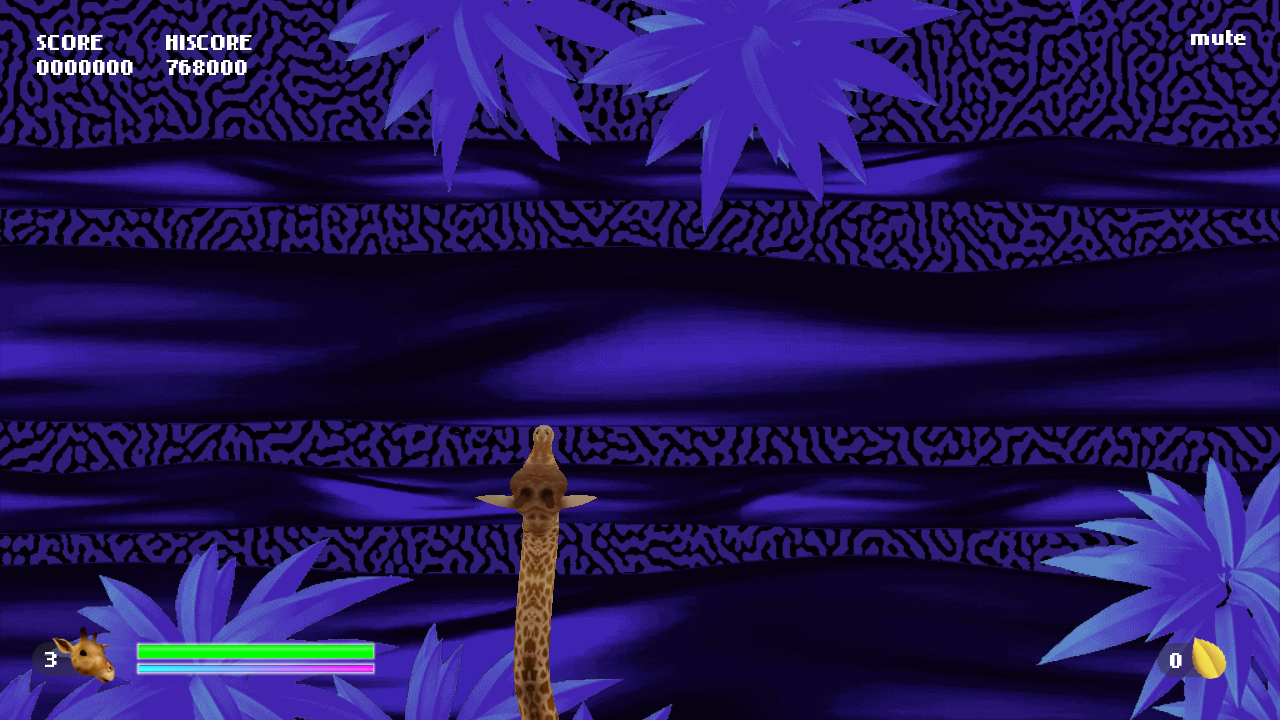